Navigates to a file download page and clicks on a download link to initiate a file download

Starting URL: http://the-internet.herokuapp.com/download

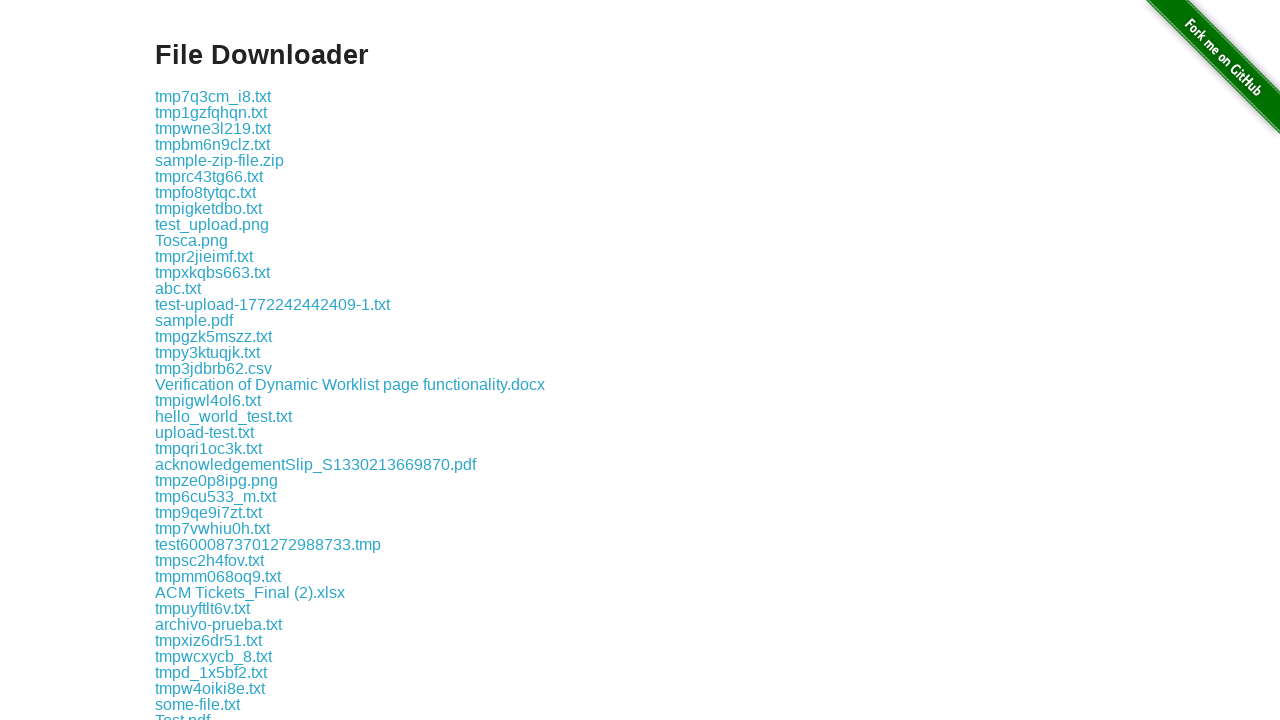

Waited for download links to be present on the page
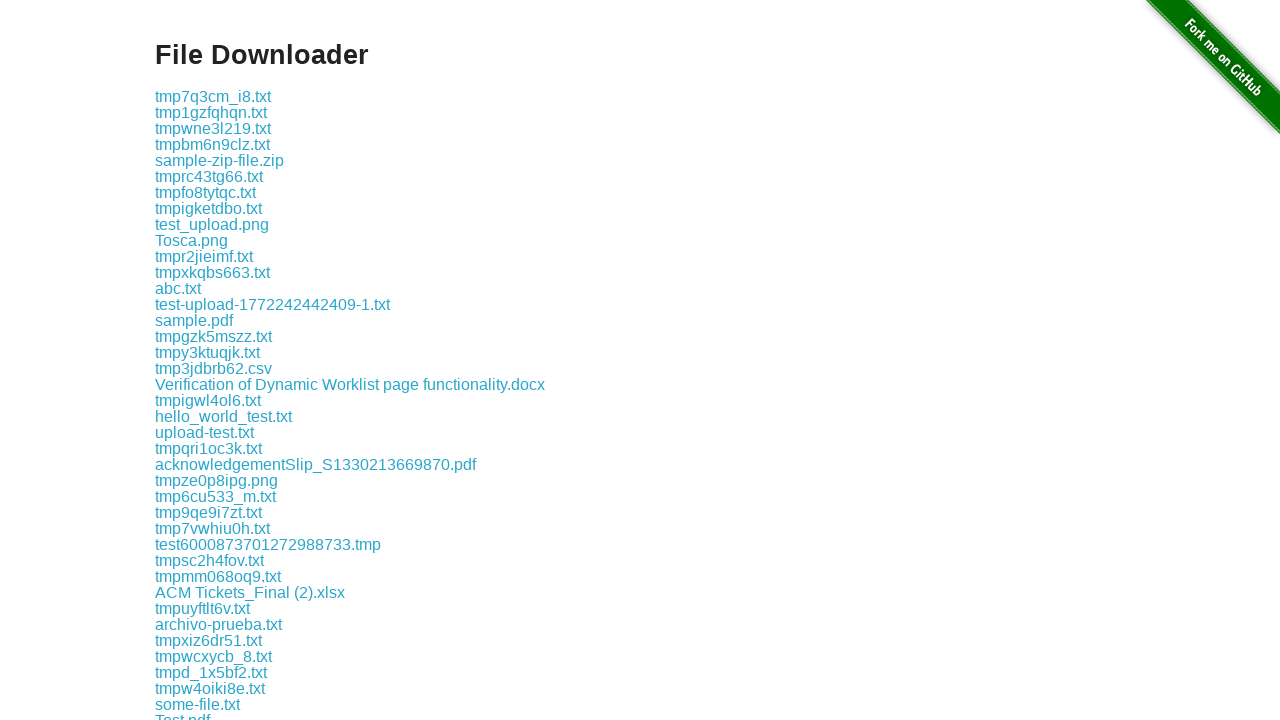

Located all download links in the content area
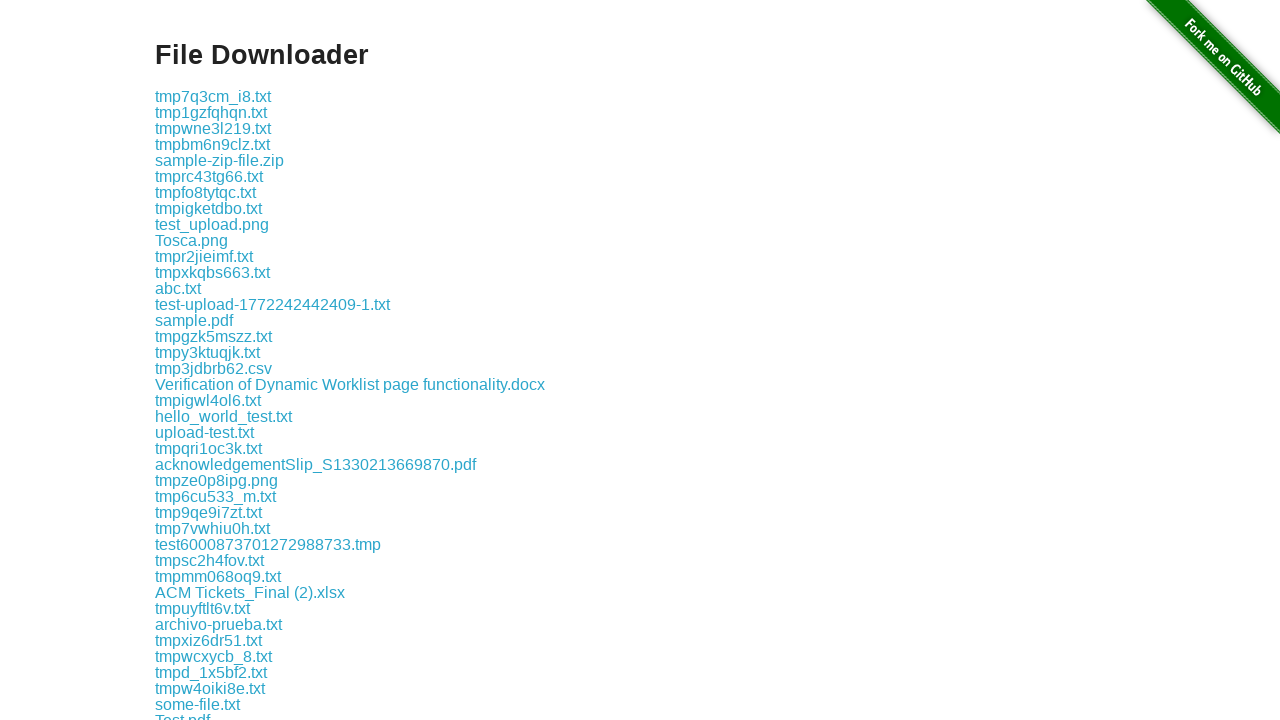

Clicked the third download link to initiate file download at (213, 128) on #content div a >> nth=2
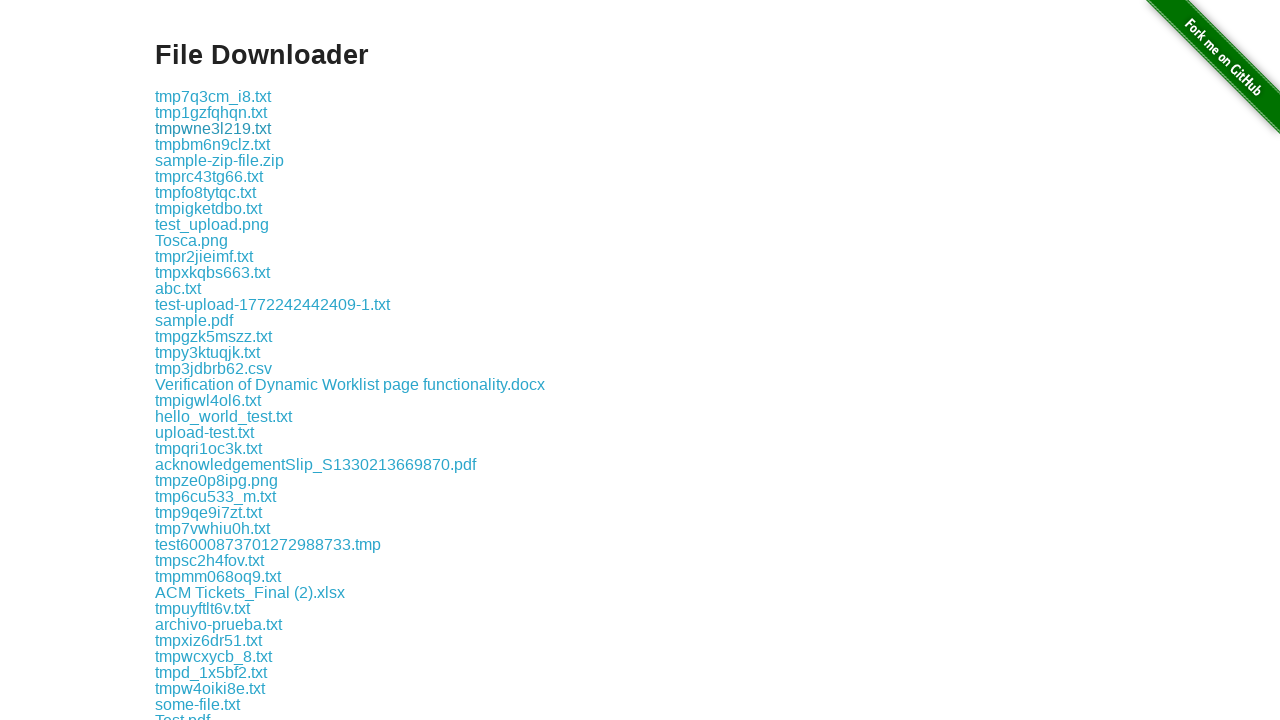

Waited 2 seconds for download to initiate
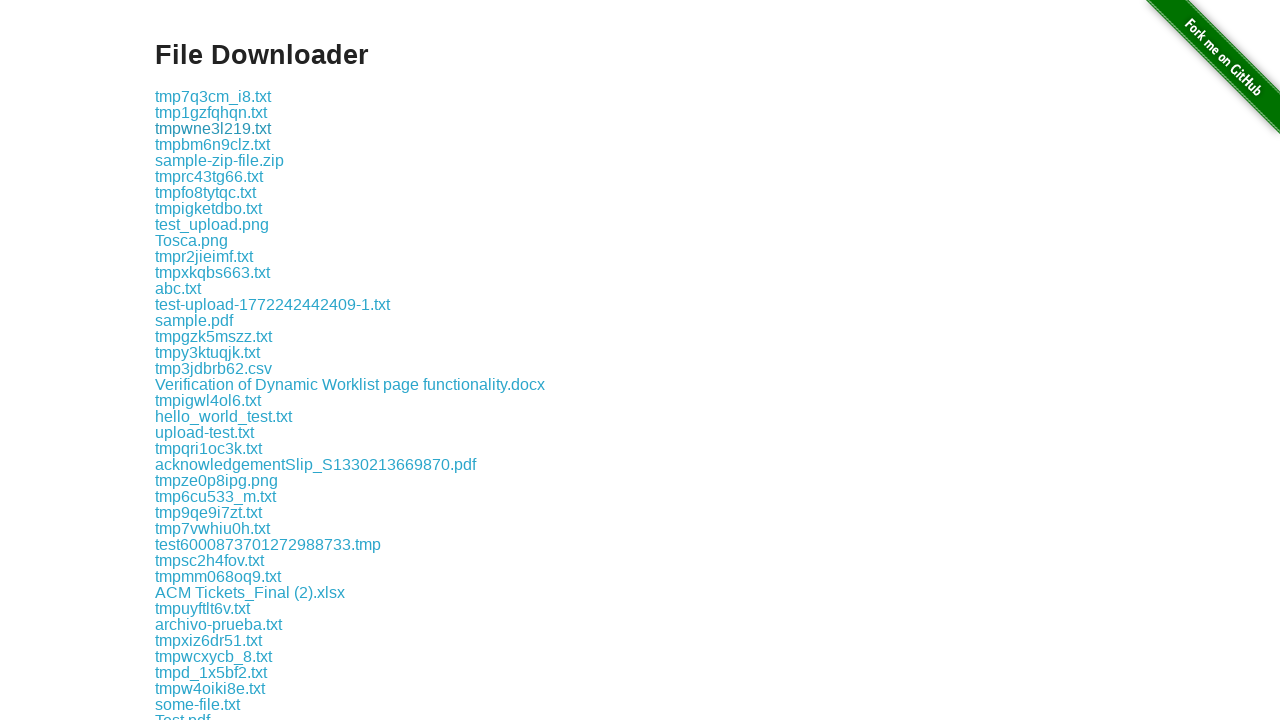

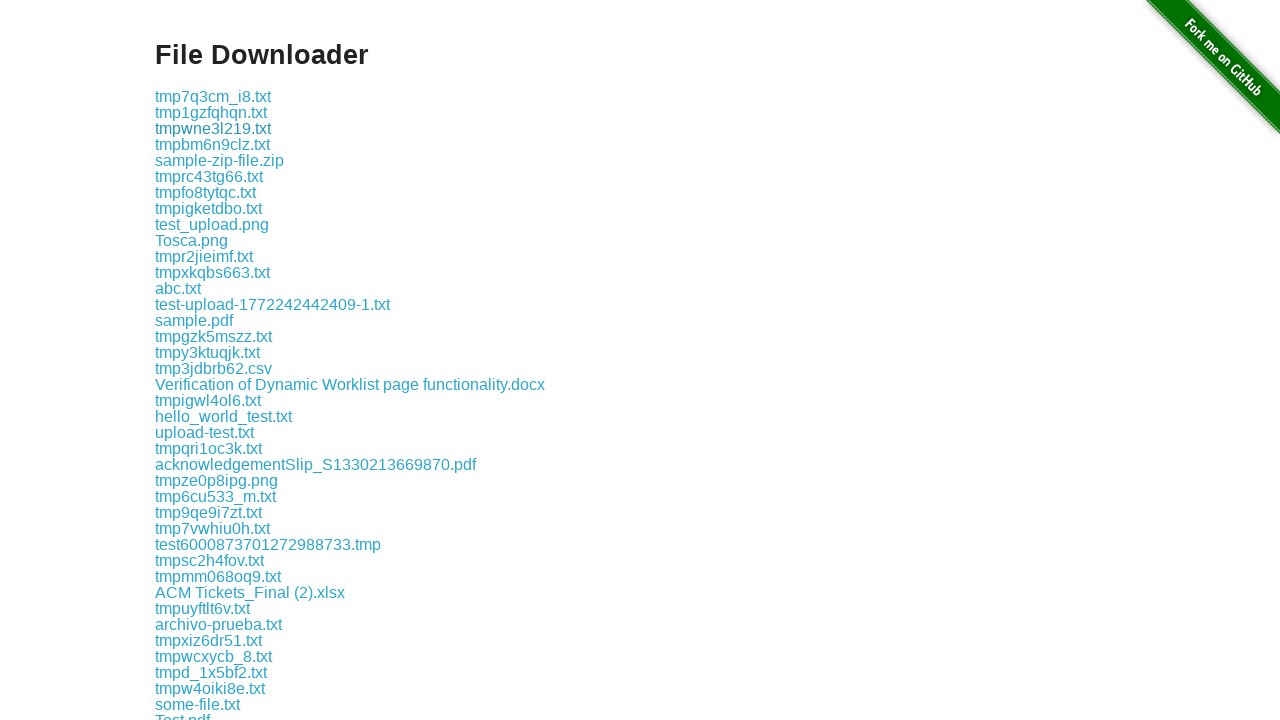